Tests the Nova Poshta package tracking page by entering a tracking number and verifying the error message appears for invalid input

Starting URL: https://tracking.novaposhta.ua/#/uk

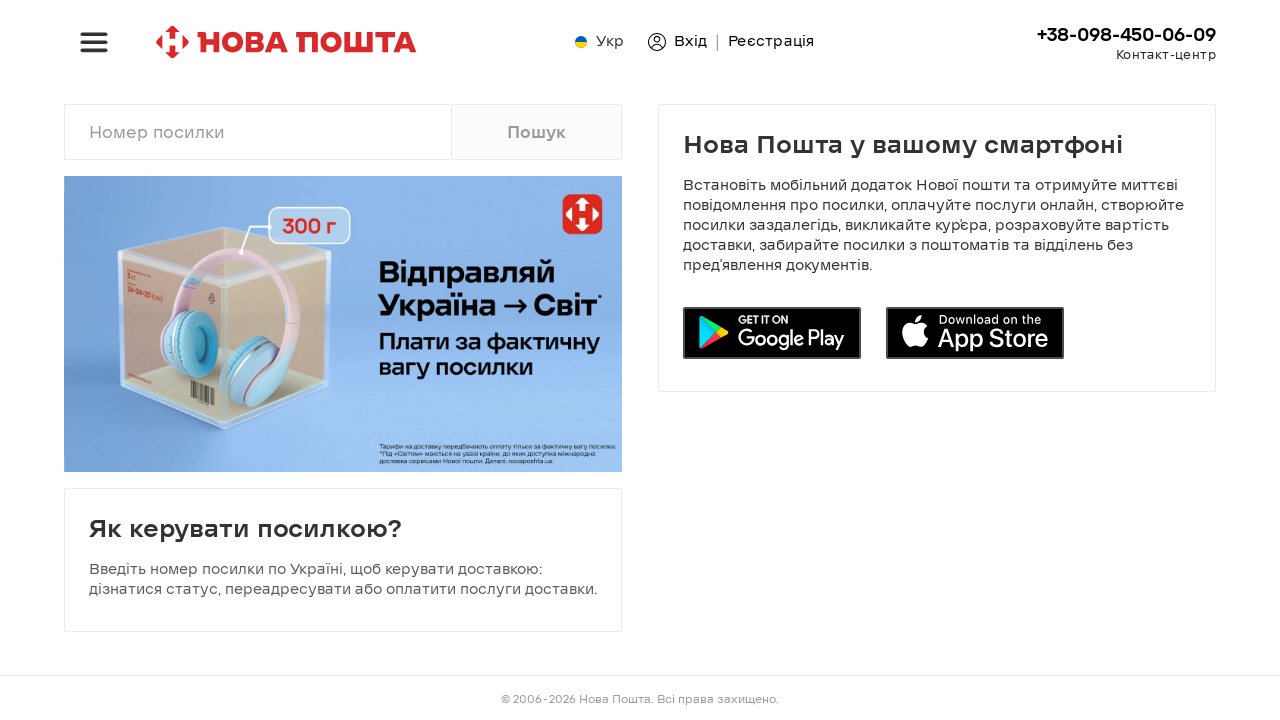

Located tracking number input field
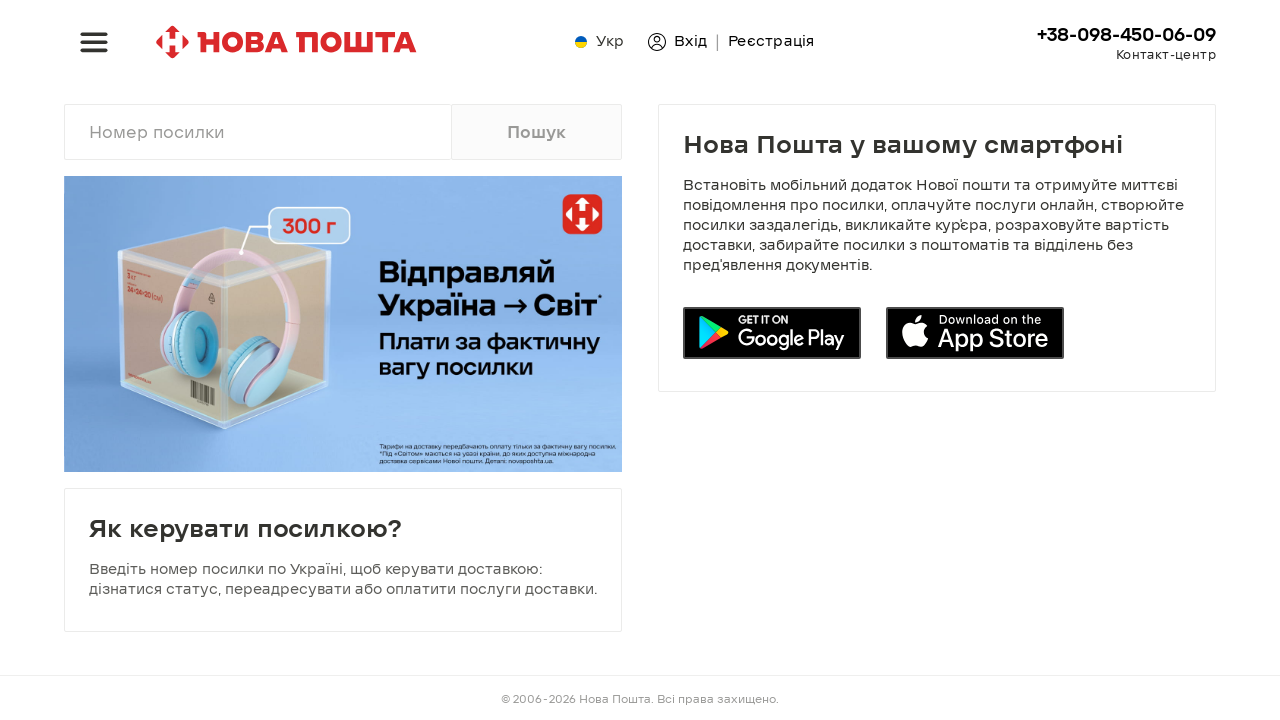

Filled tracking number input with '12345678901234'
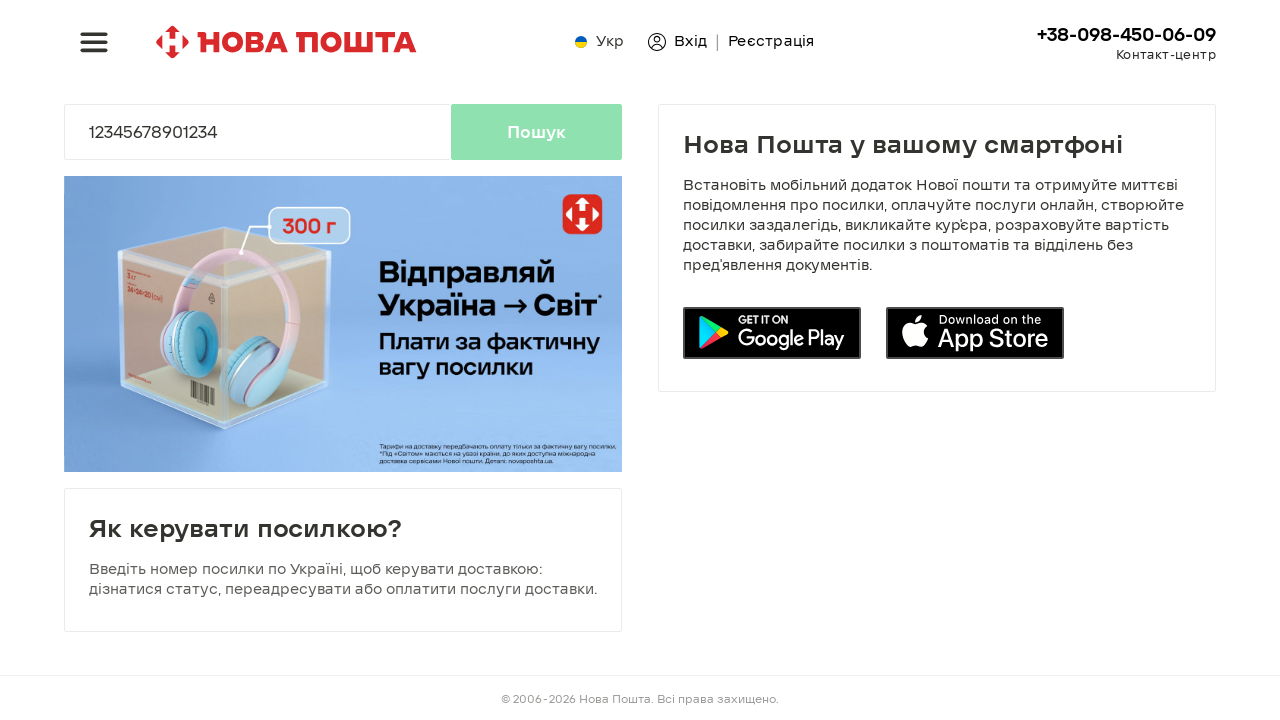

Pressed Enter to submit tracking request
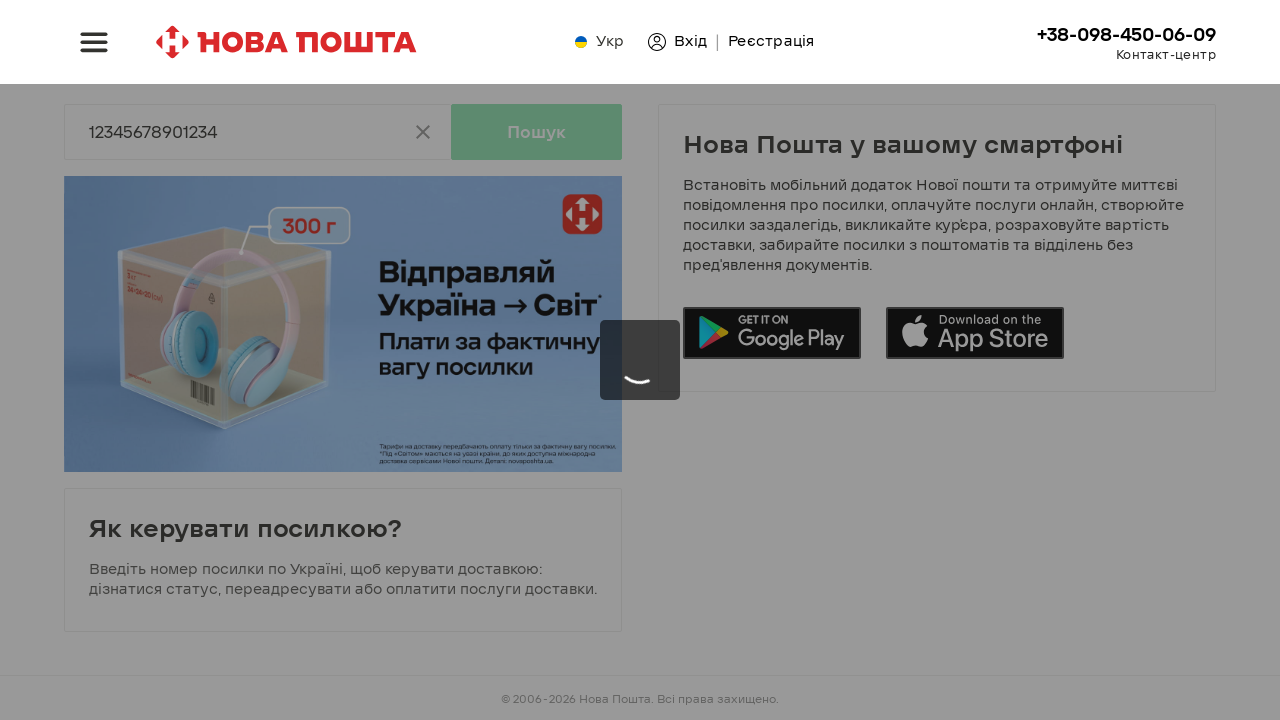

Error message appeared for invalid tracking number
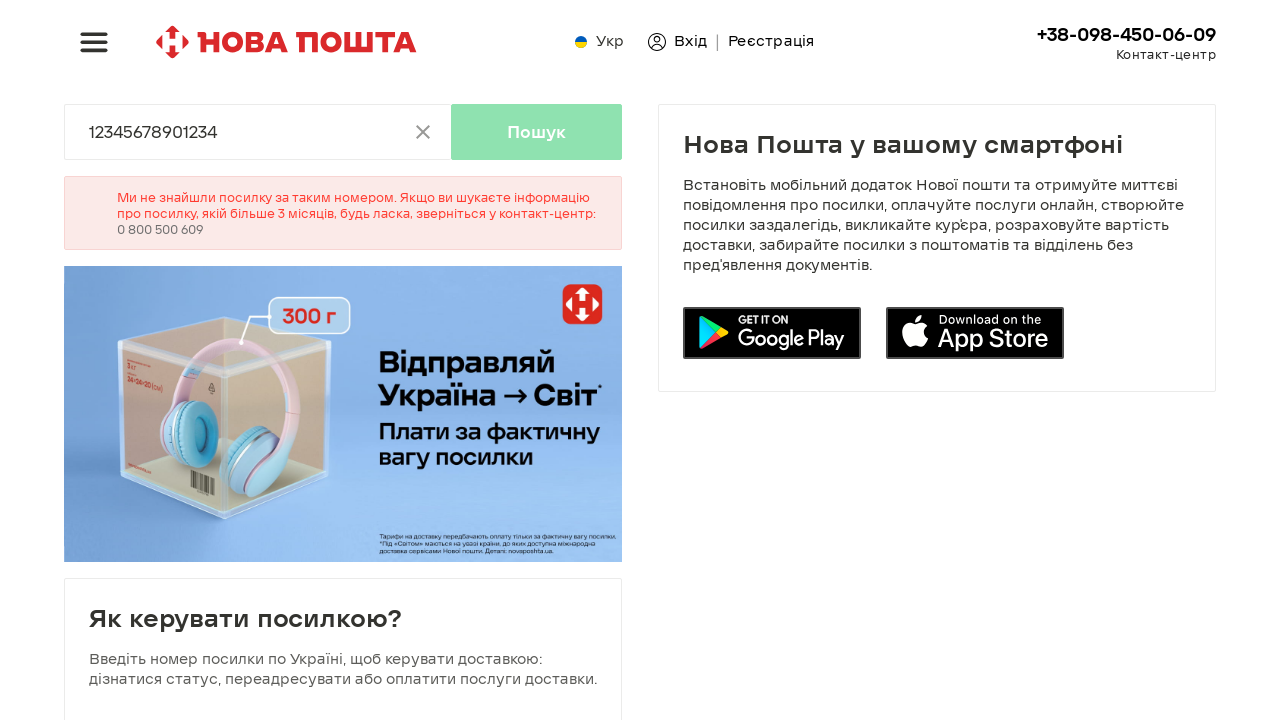

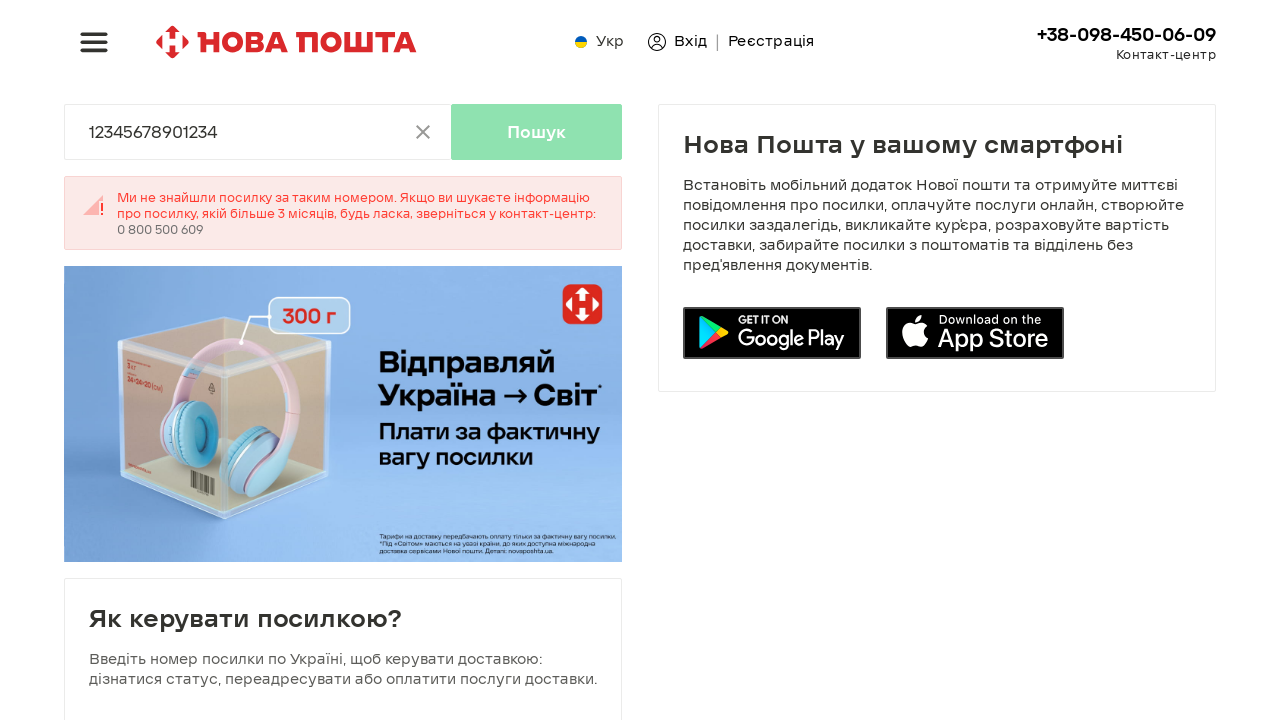